Navigates to the Context Menu page and verifies the style properties of the interactive box element

Starting URL: https://the-internet.herokuapp.com/

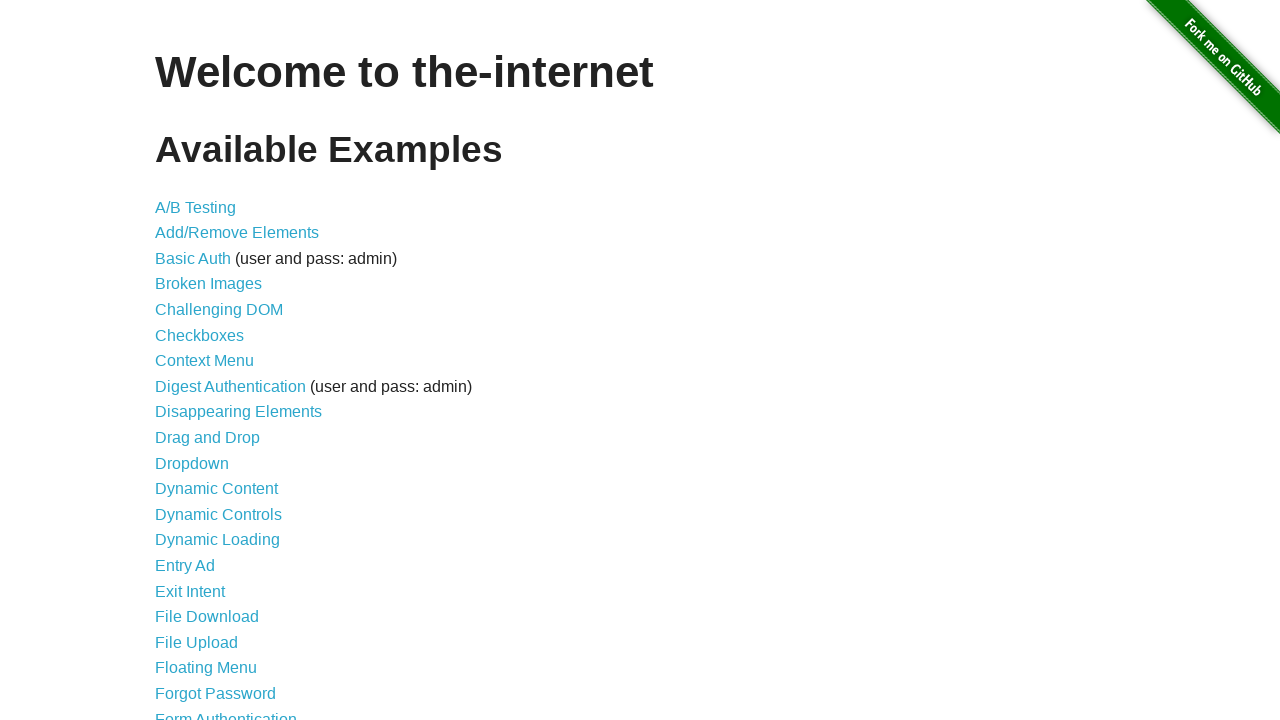

Waited for page to load - h1 element present
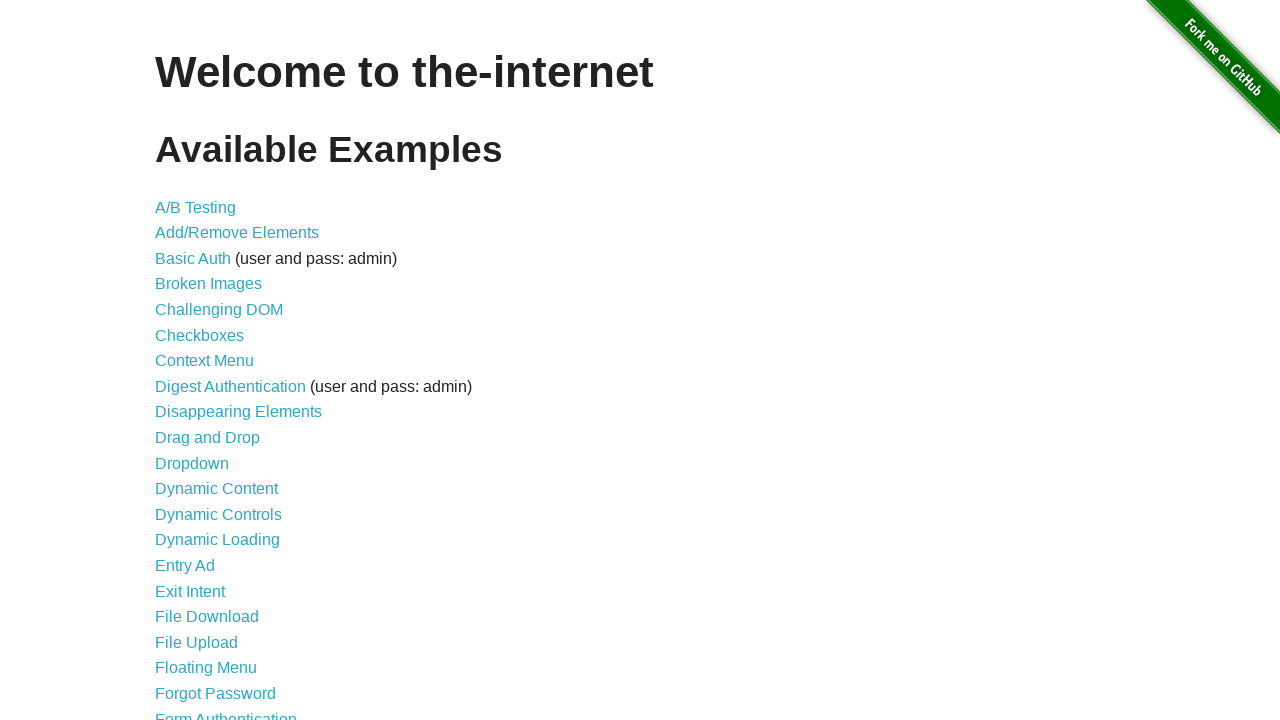

Clicked on Context Menu link at (204, 361) on xpath=//a[normalize-space()='Context Menu']
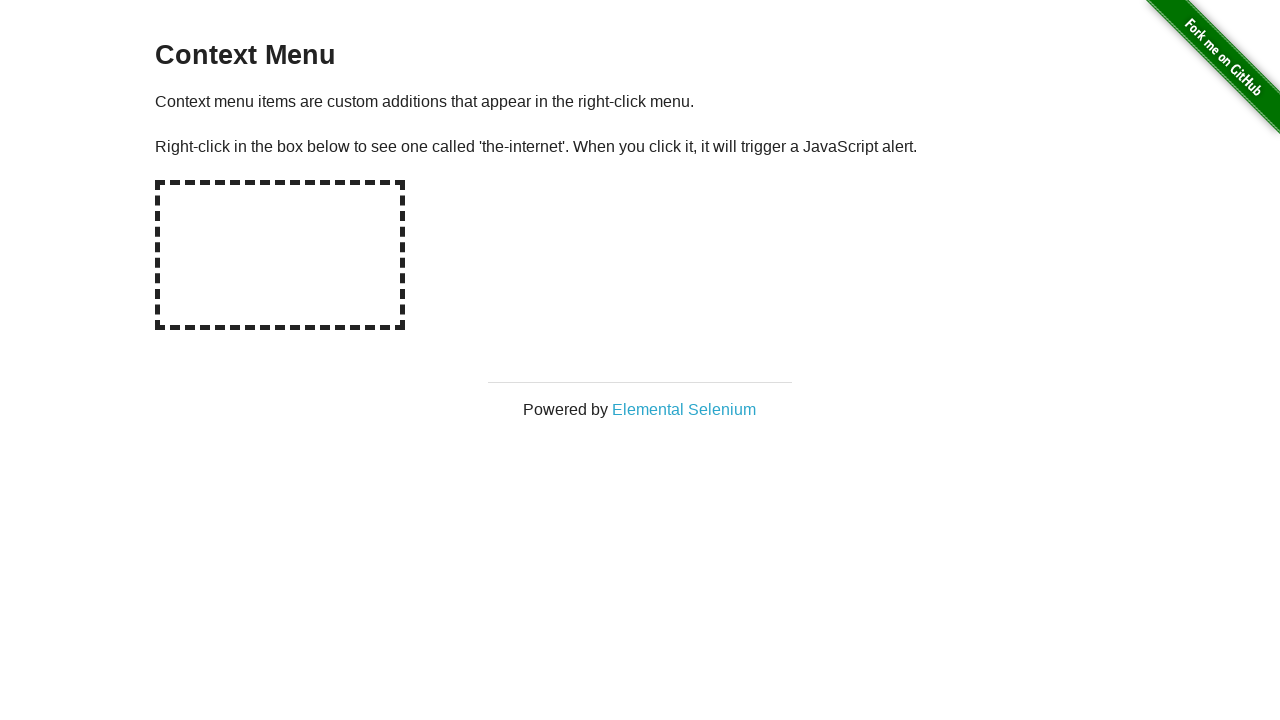

Waited for box element (#hot-spot) to be present
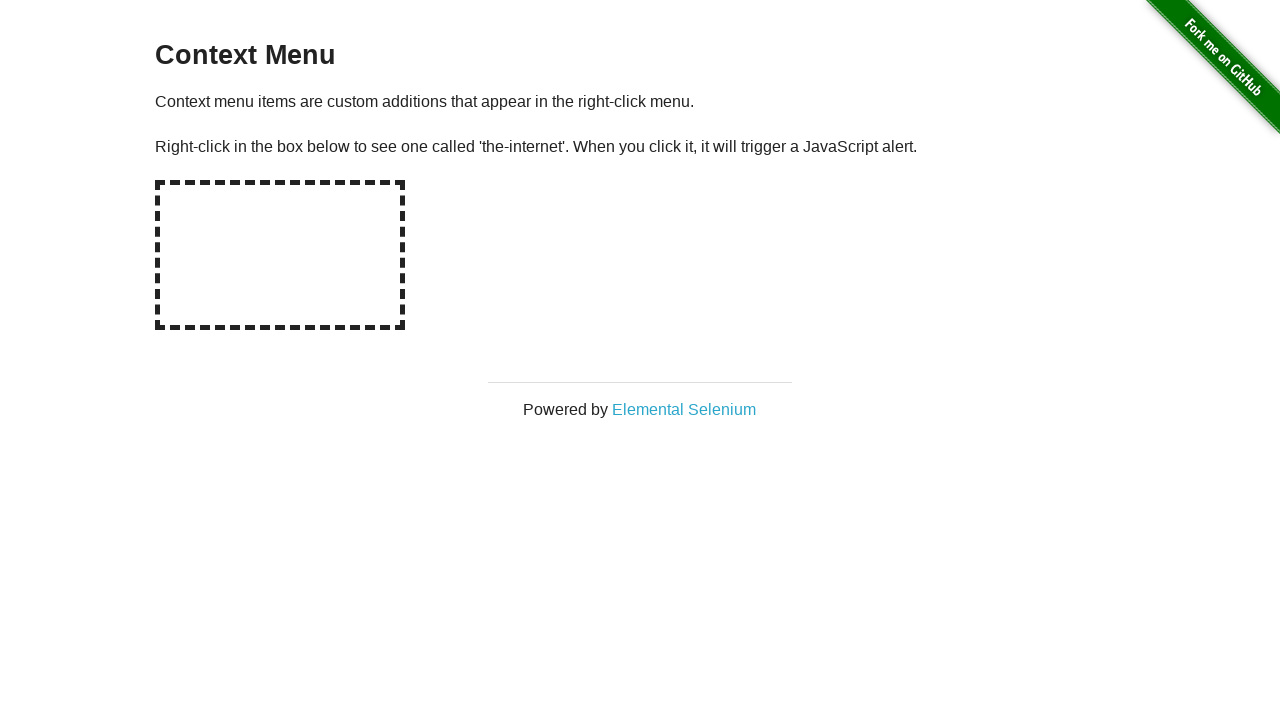

Located the box element (#hot-spot)
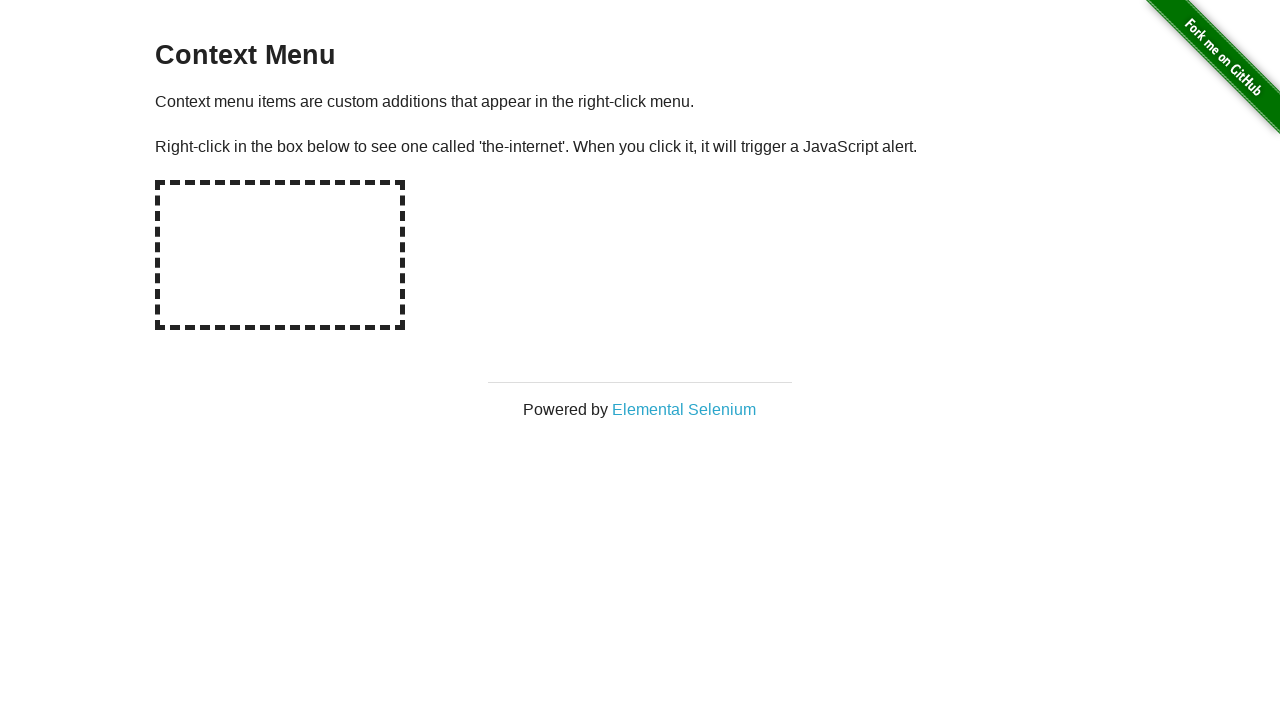

Retrieved style attribute from box element
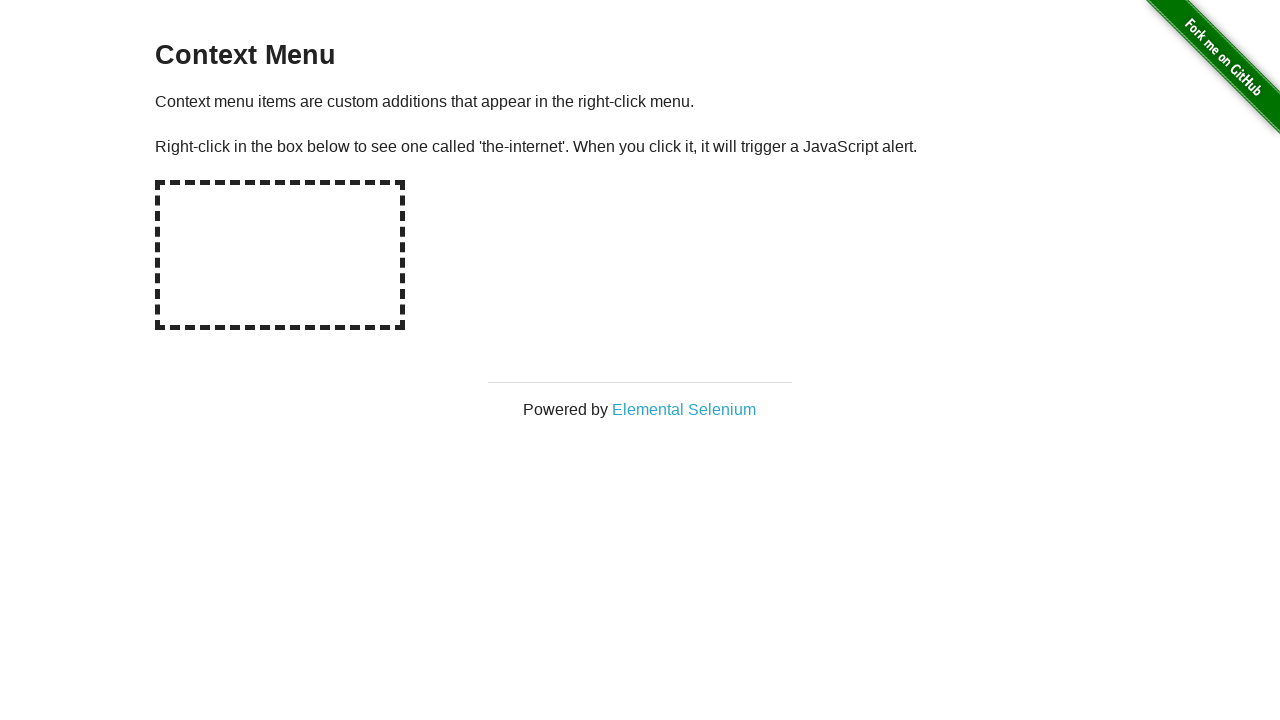

Verified box style properties match expected values: border-style dashed, border-width 5px, width 250px, height 150px
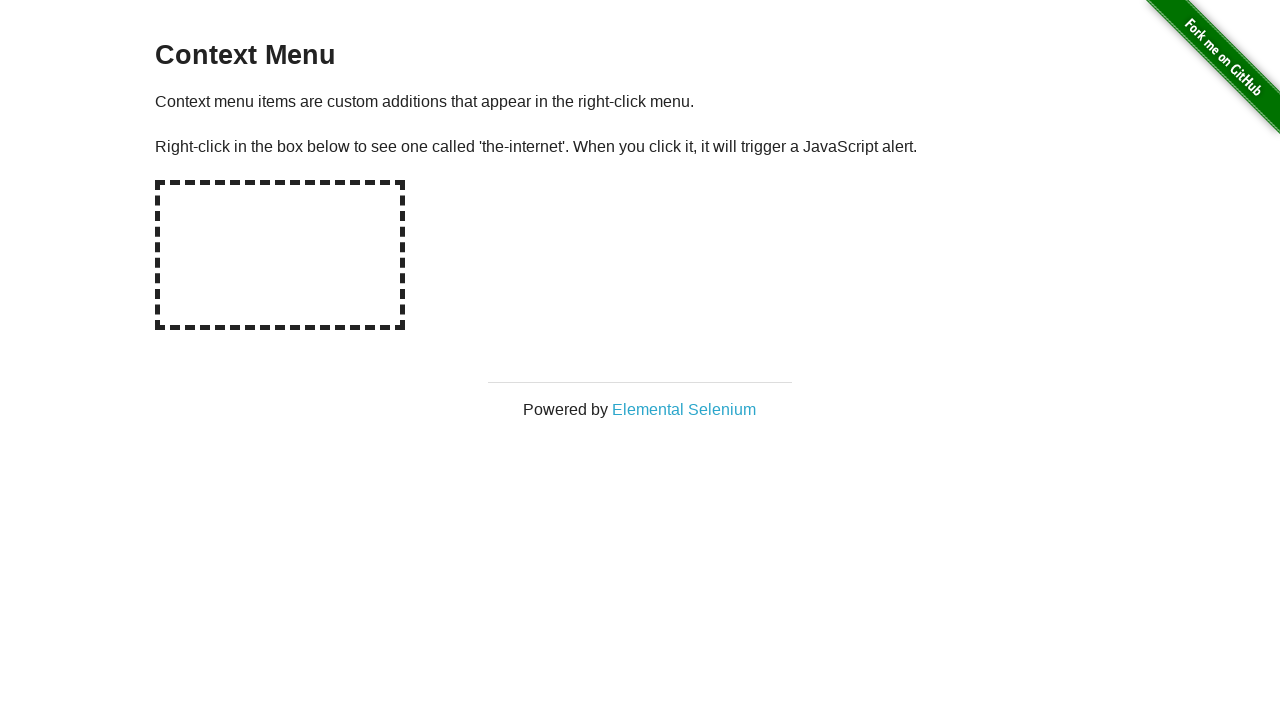

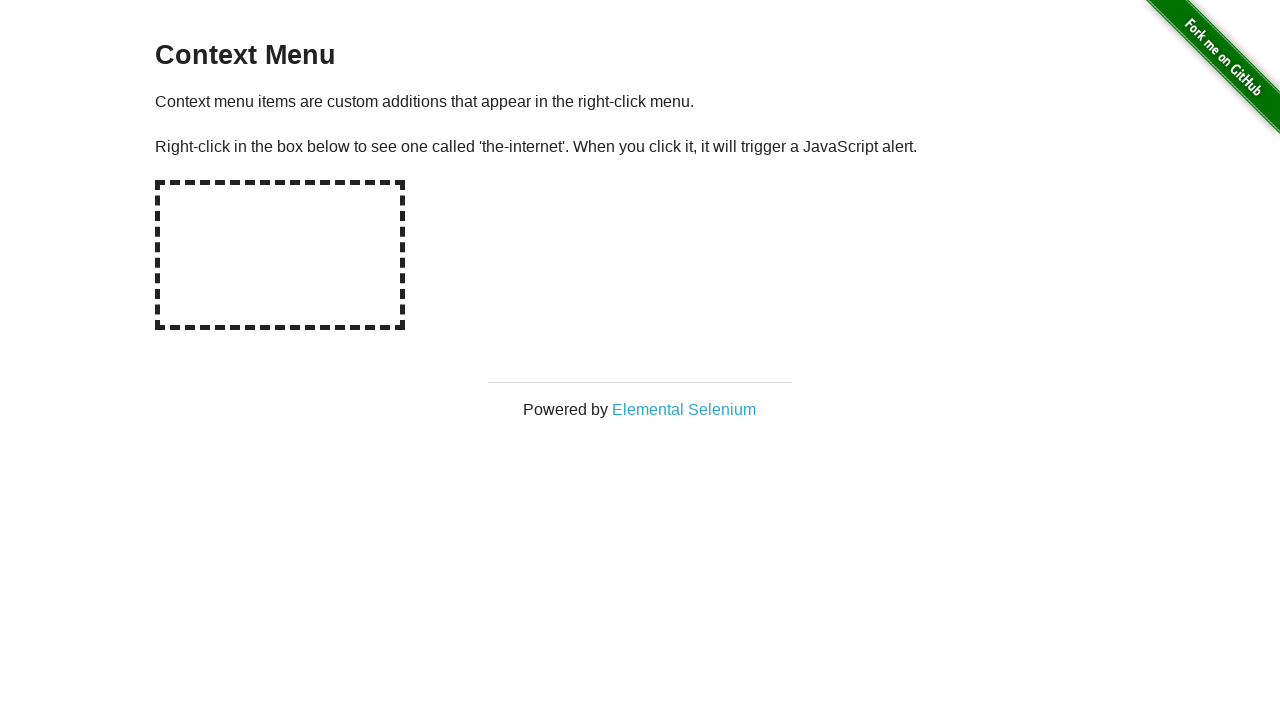